Fills out the text box form on DEMOQA with full name, email, current address, and permanent address, then submits the form.

Starting URL: https://demoqa.com/text-box

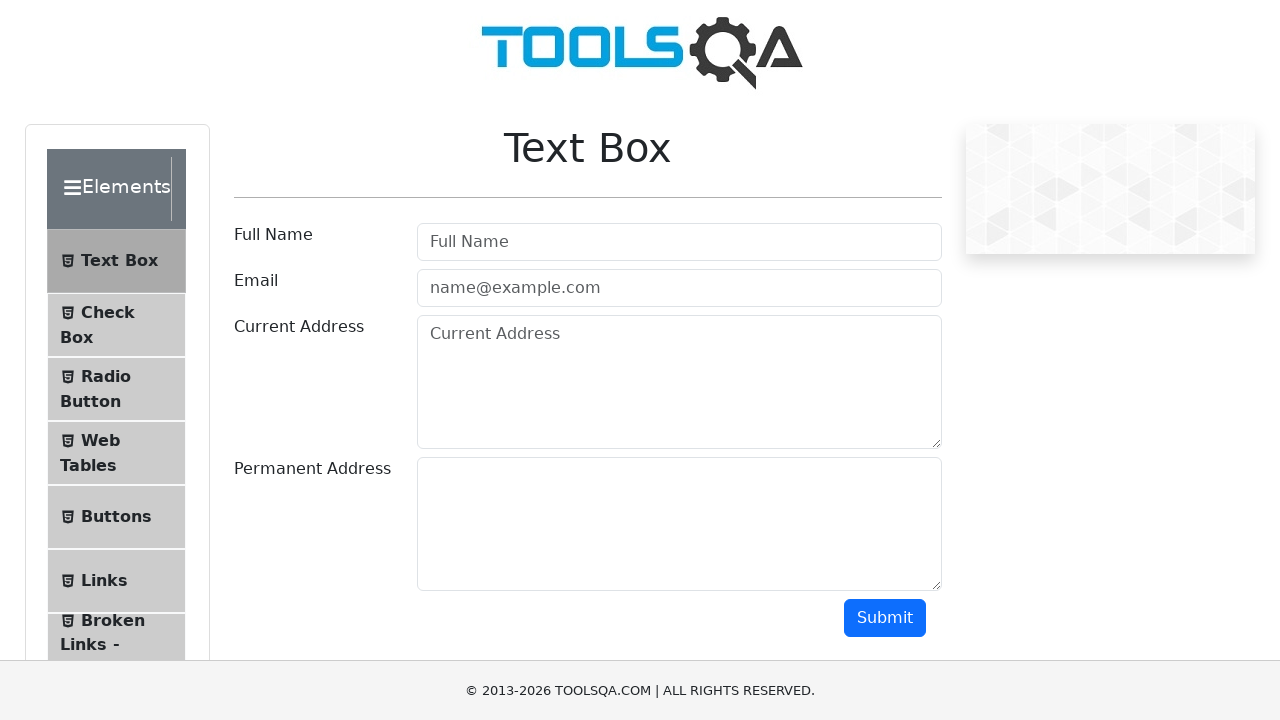

Filled full name field with 'Carlos Martinez' on #userName
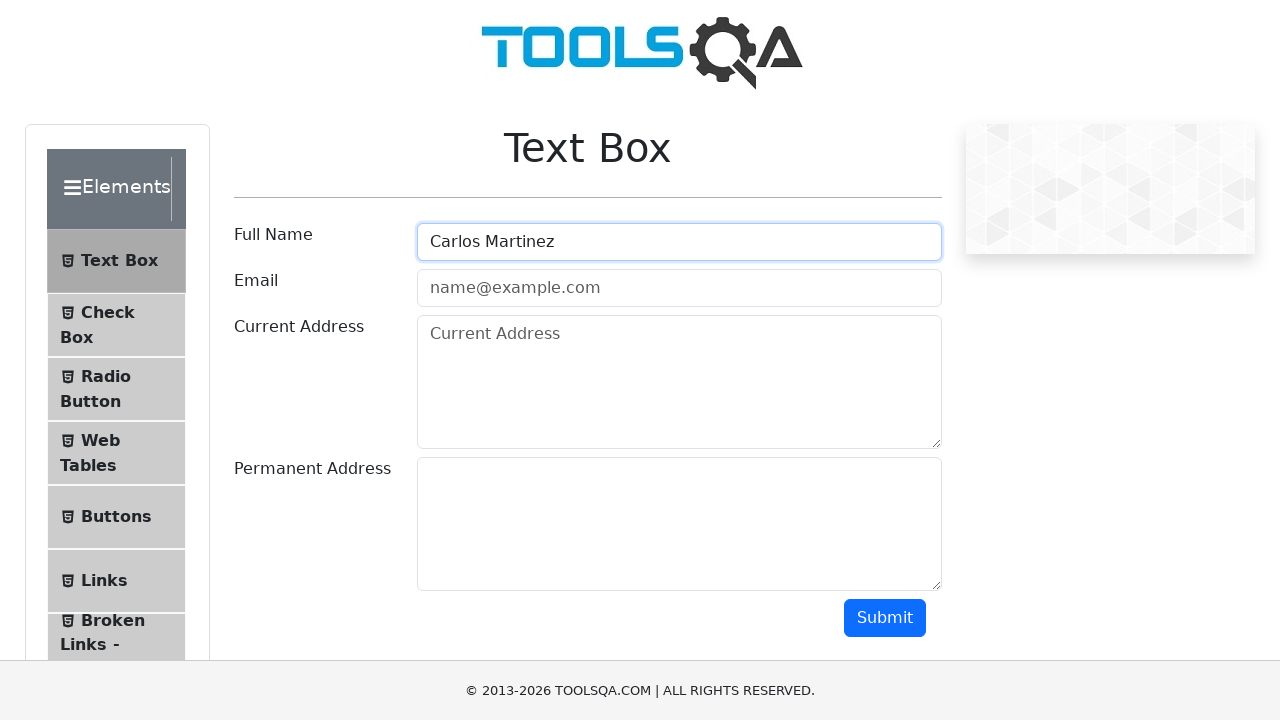

Filled email field with 'carlos.martinez@example.com' on #userEmail
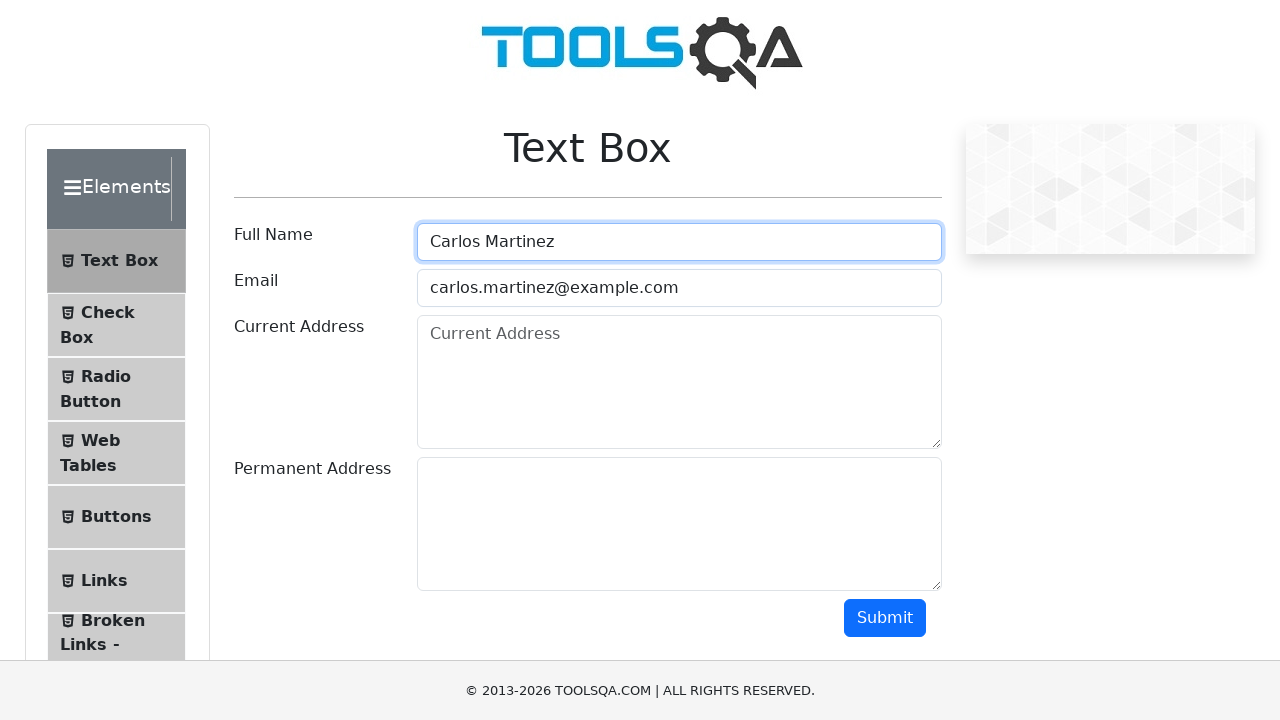

Filled current address field with '123 Main Street, Apt 4B' on #currentAddress
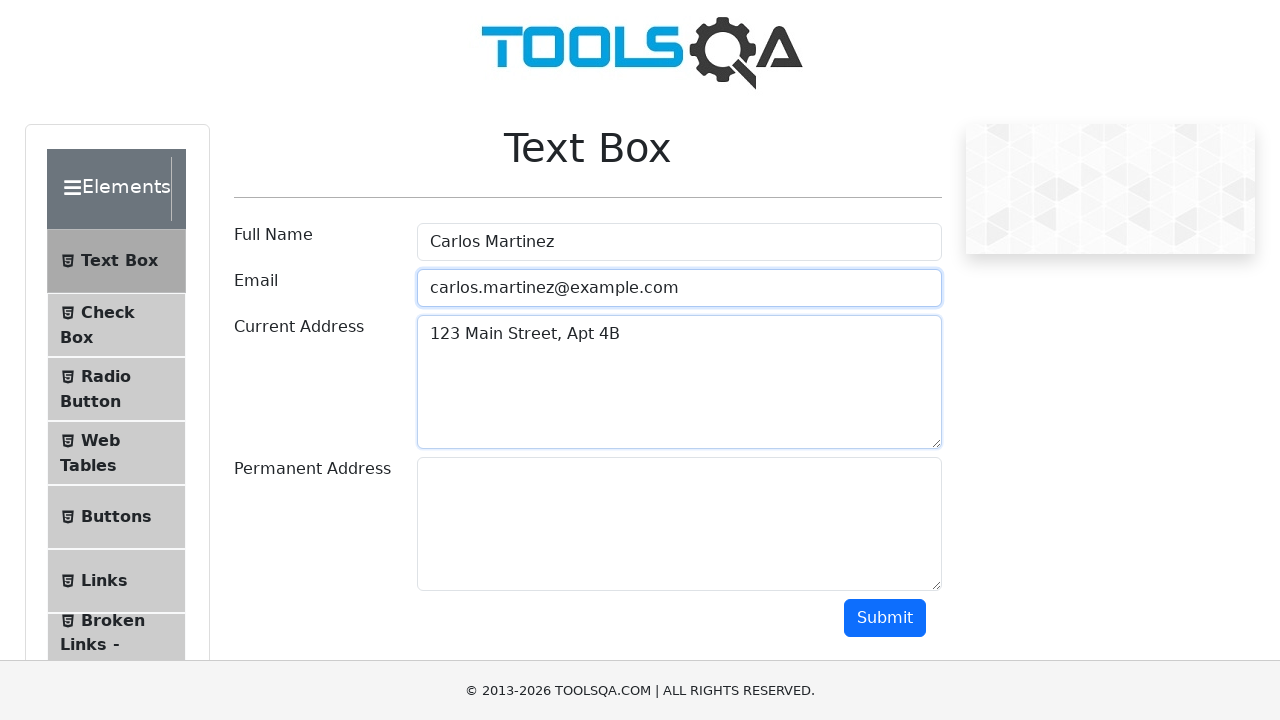

Filled permanent address field with '456 Oak Avenue, Suite 100' on #permanentAddress
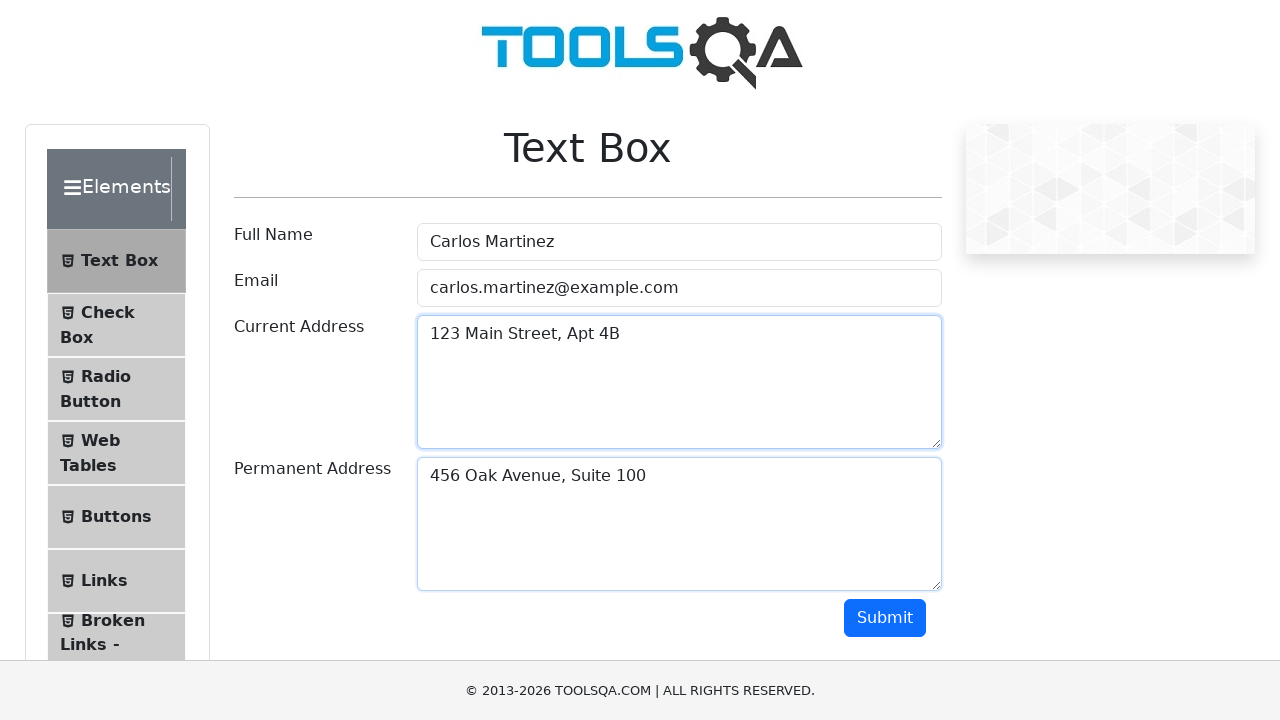

Scrolled down to reveal submit button
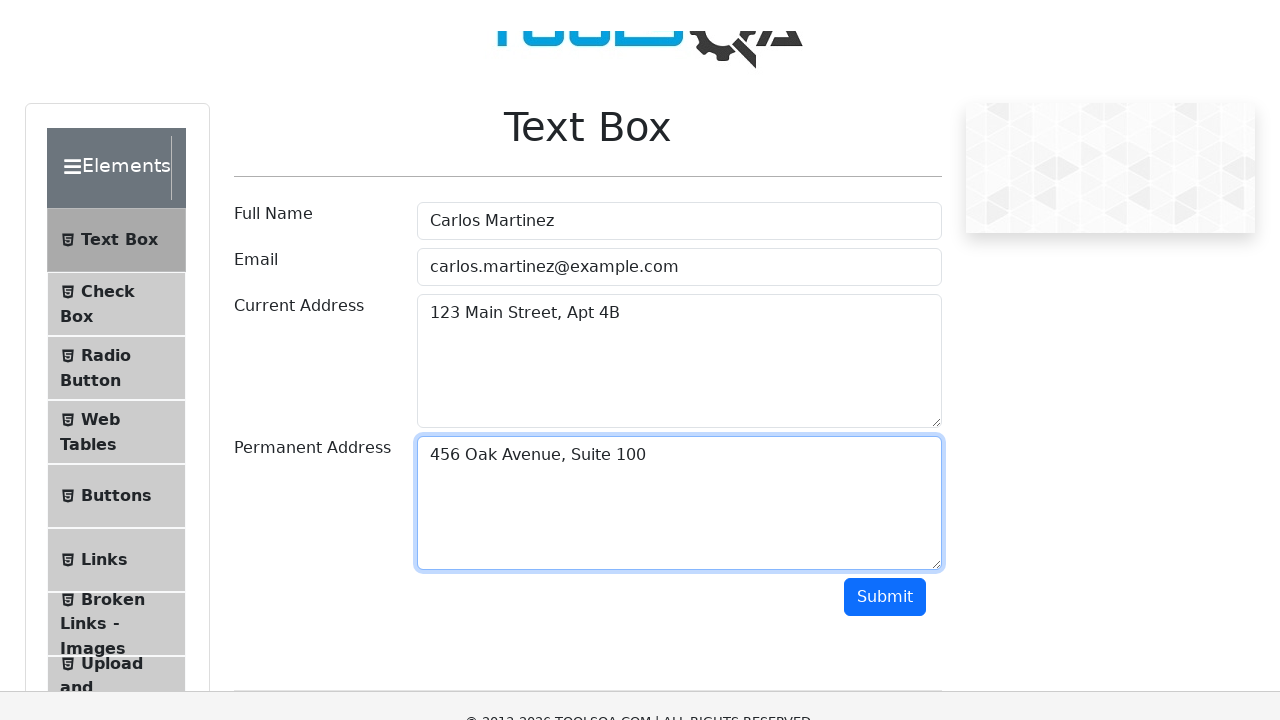

Clicked submit button to submit the form at (885, 338) on #submit
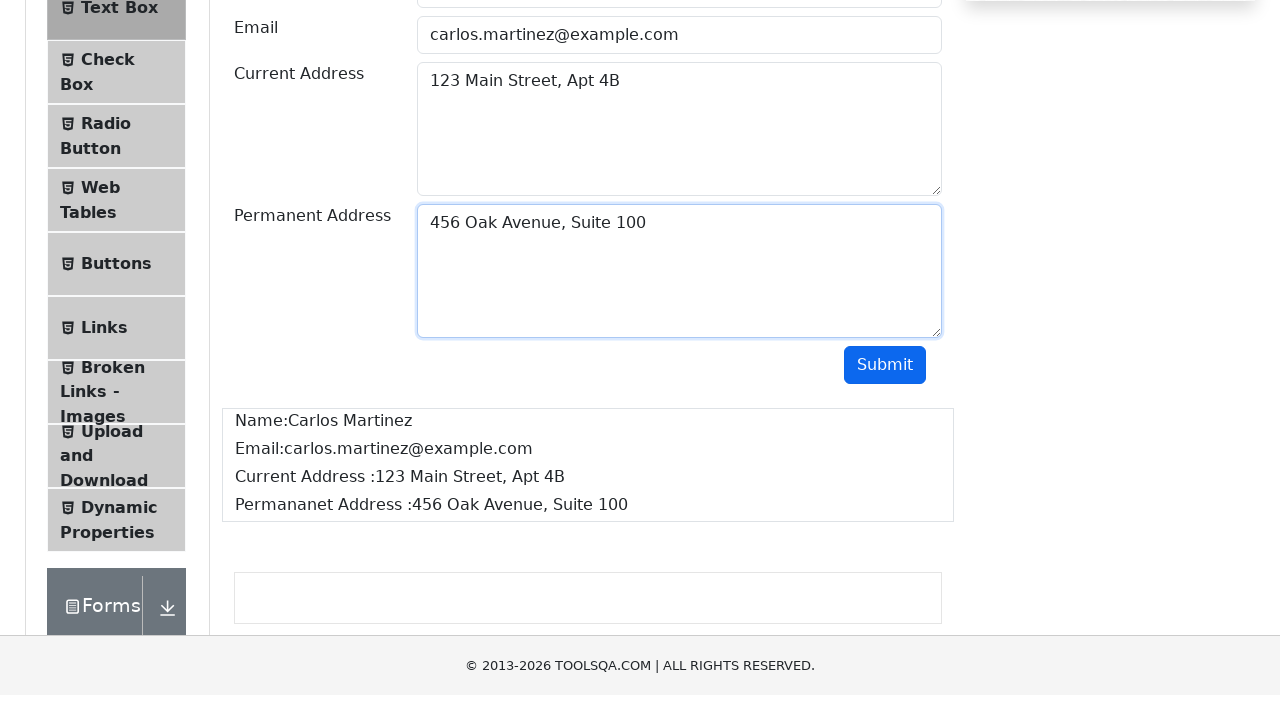

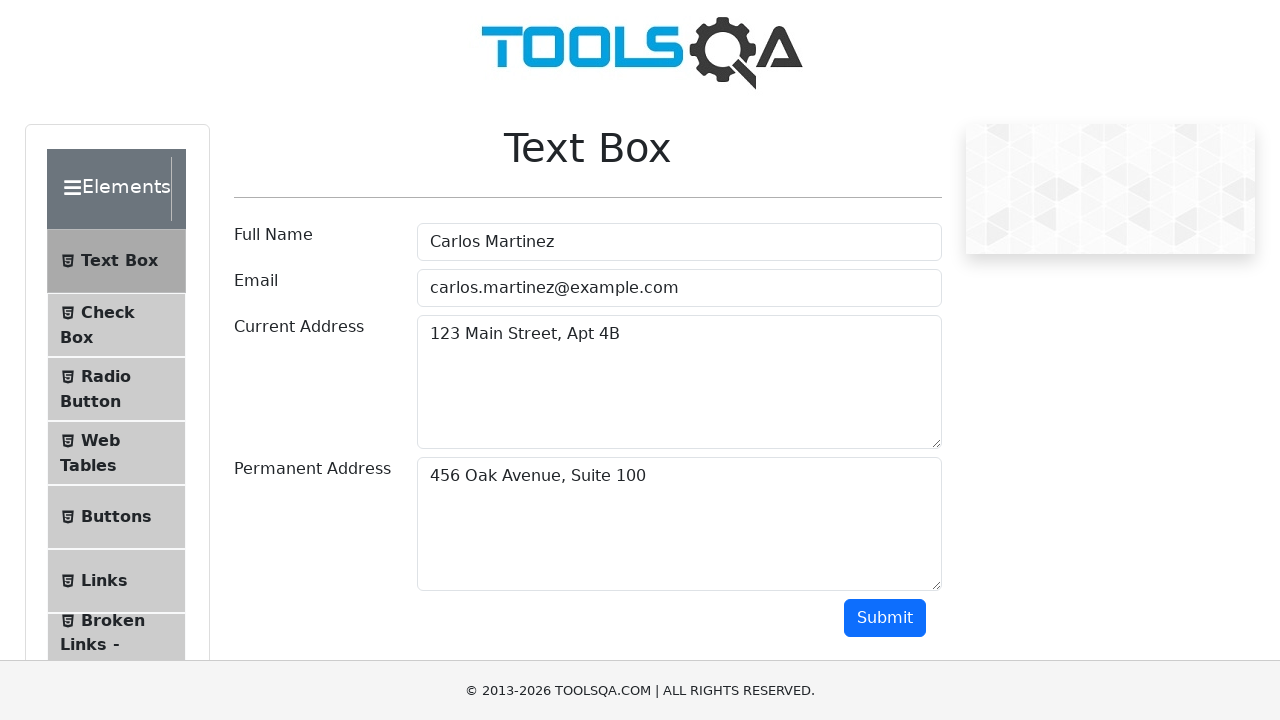